Tests Radio Button functionality by clicking on Yes and Impressive radio options.

Starting URL: https://demoqa.com/elements

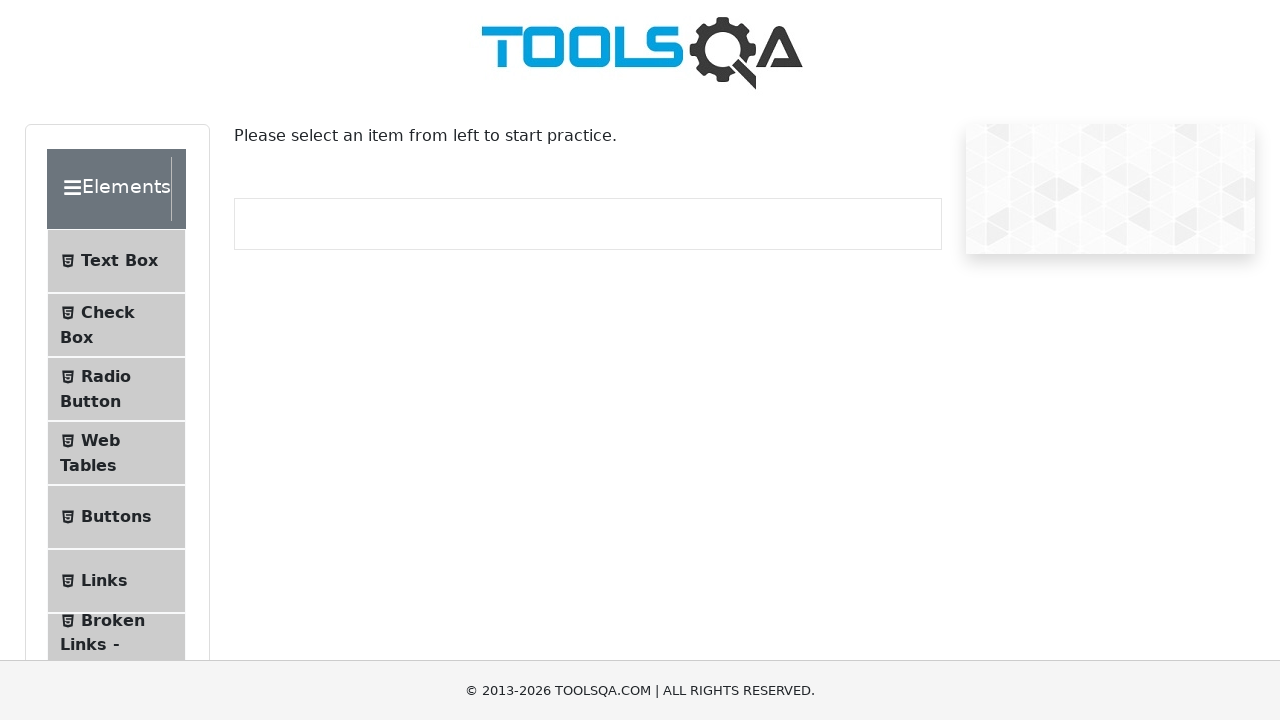

Clicked on Radio button menu item at (116, 389) on li#item-2
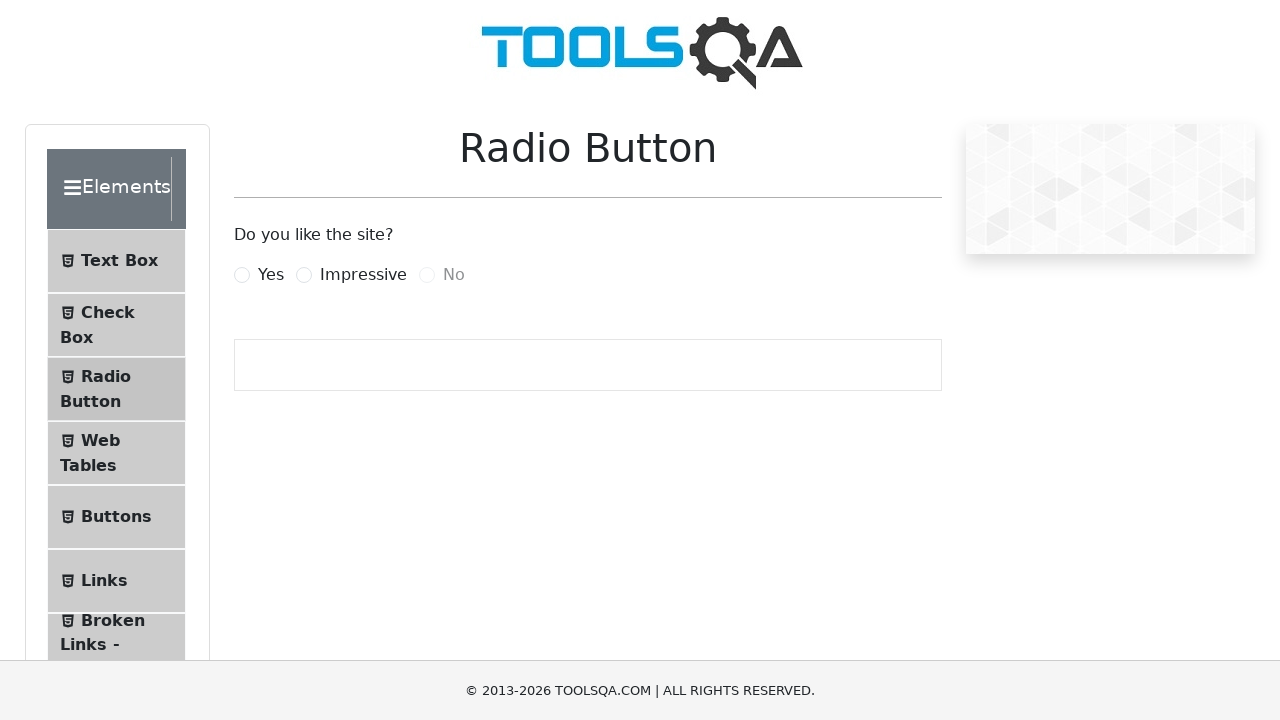

Clicked on Yes radio button option at (271, 275) on label[for="yesRadio"]
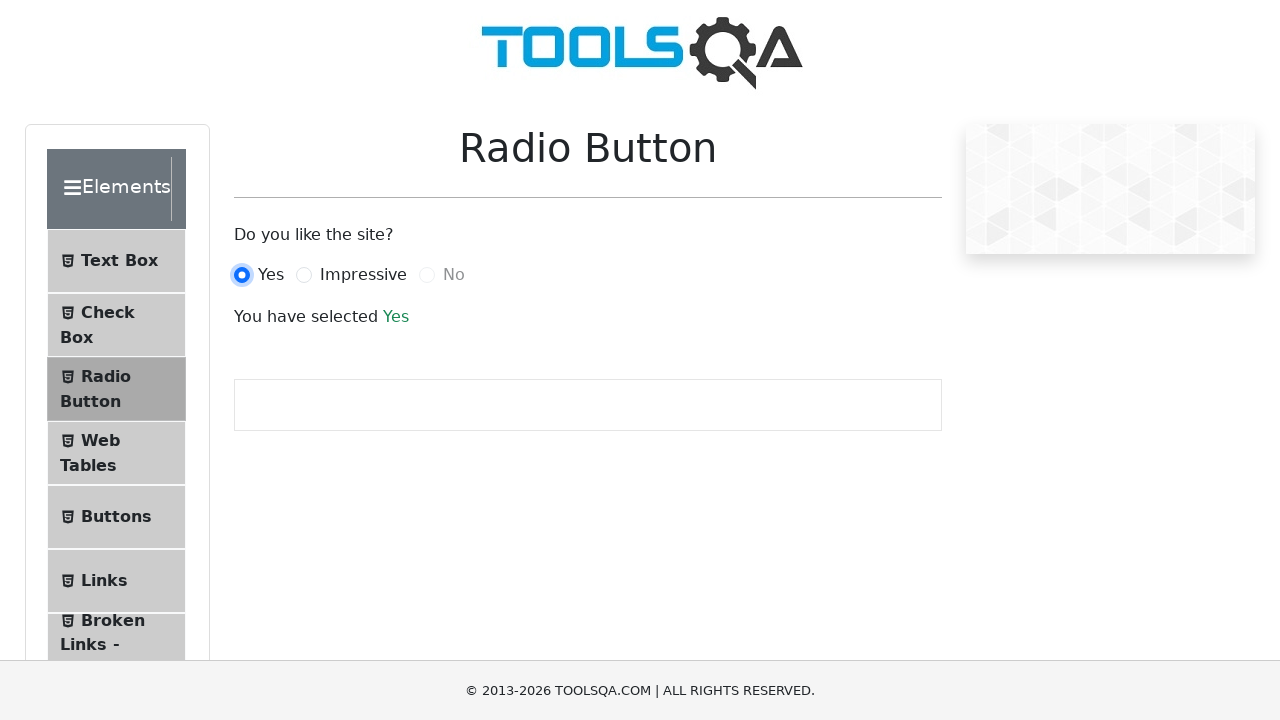

Clicked on Impressive radio button option at (363, 275) on label[for="impressiveRadio"]
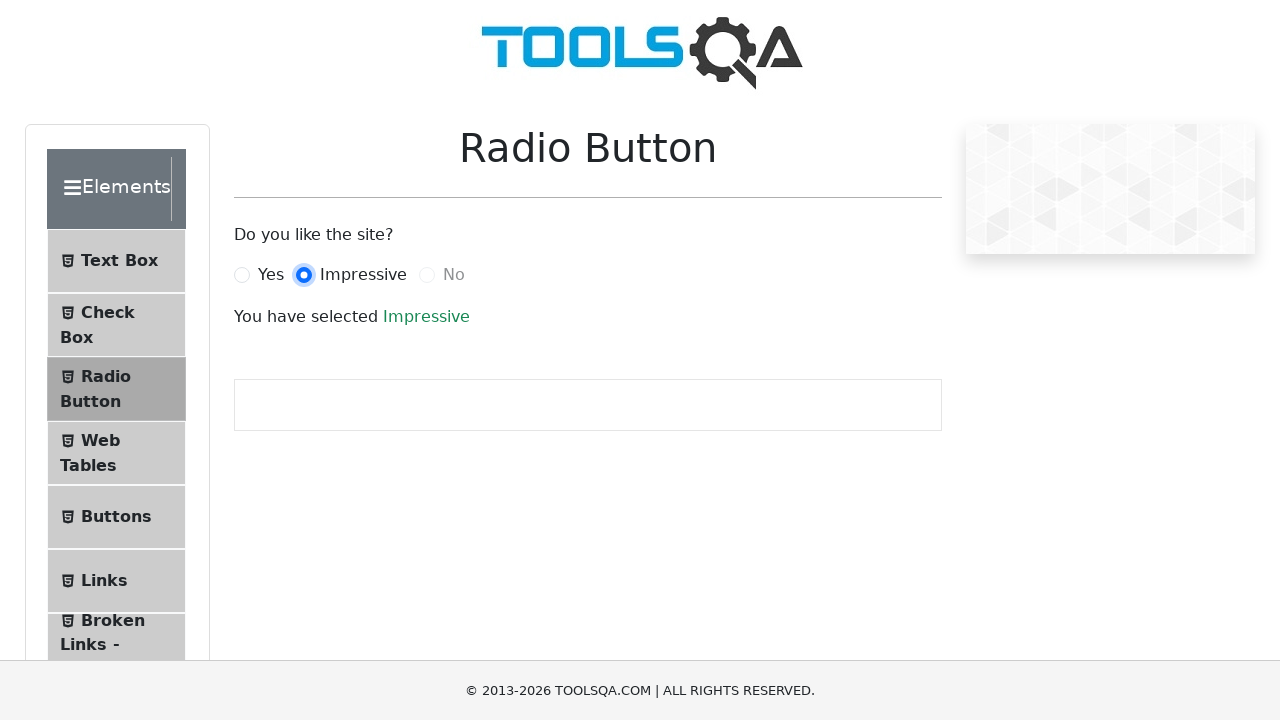

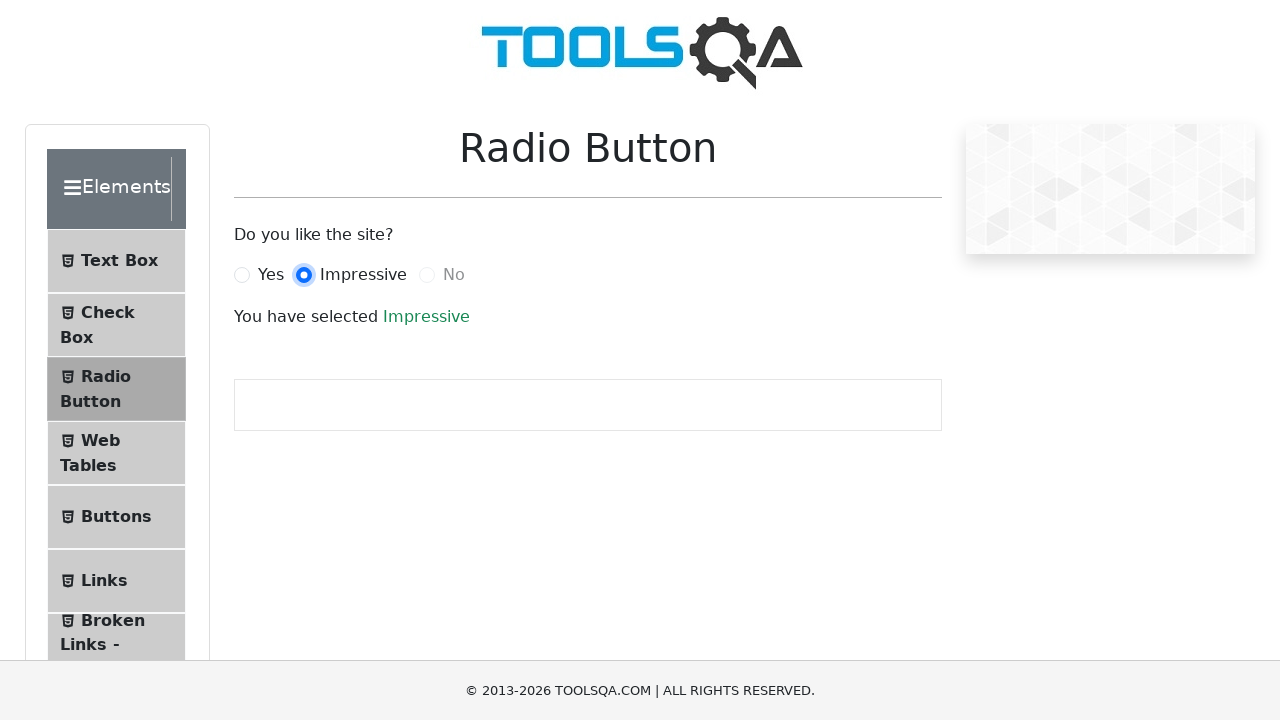